Tests the dynamic table functionality by clicking to reveal the data input area, filling it with JSON data, and refreshing the table to display the data.

Starting URL: https://testpages.herokuapp.com/styled/tag/dynamic-table.html

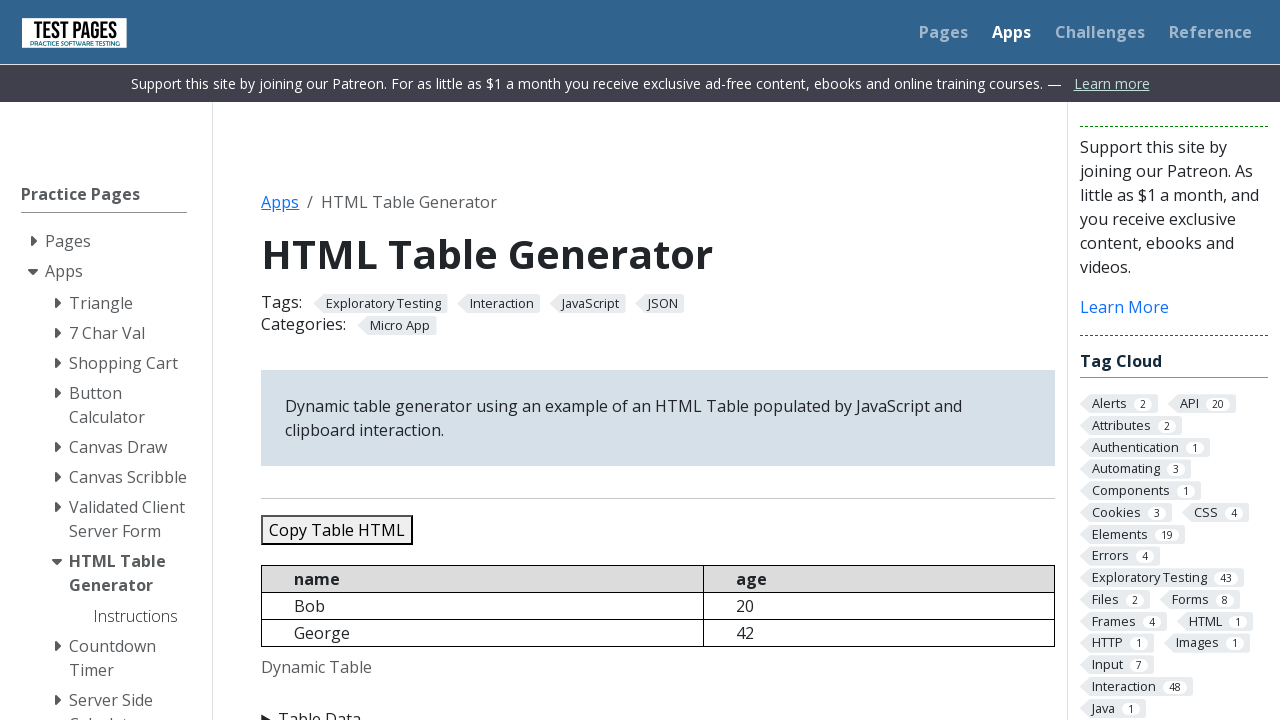

Clicked on 'Table Data' to reveal the input area at (658, 708) on text=Table Data
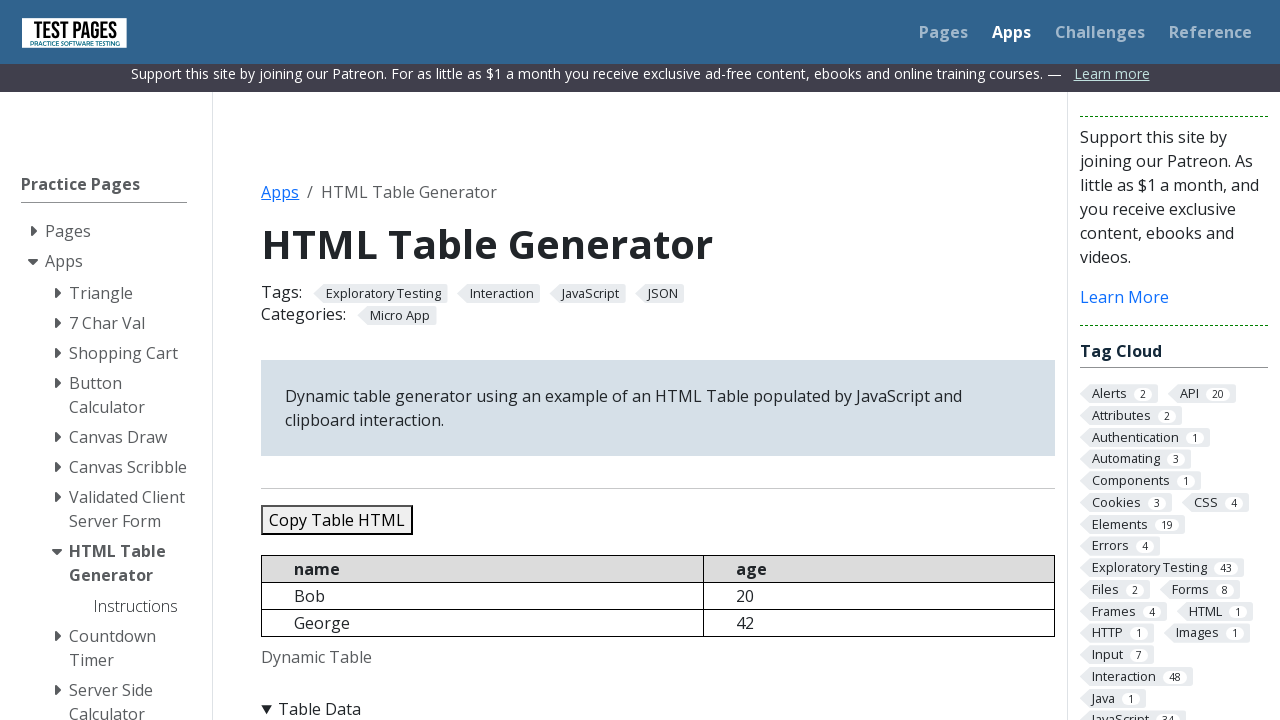

Filled the JSON data textarea with sample data (3 entries) on #jsondata
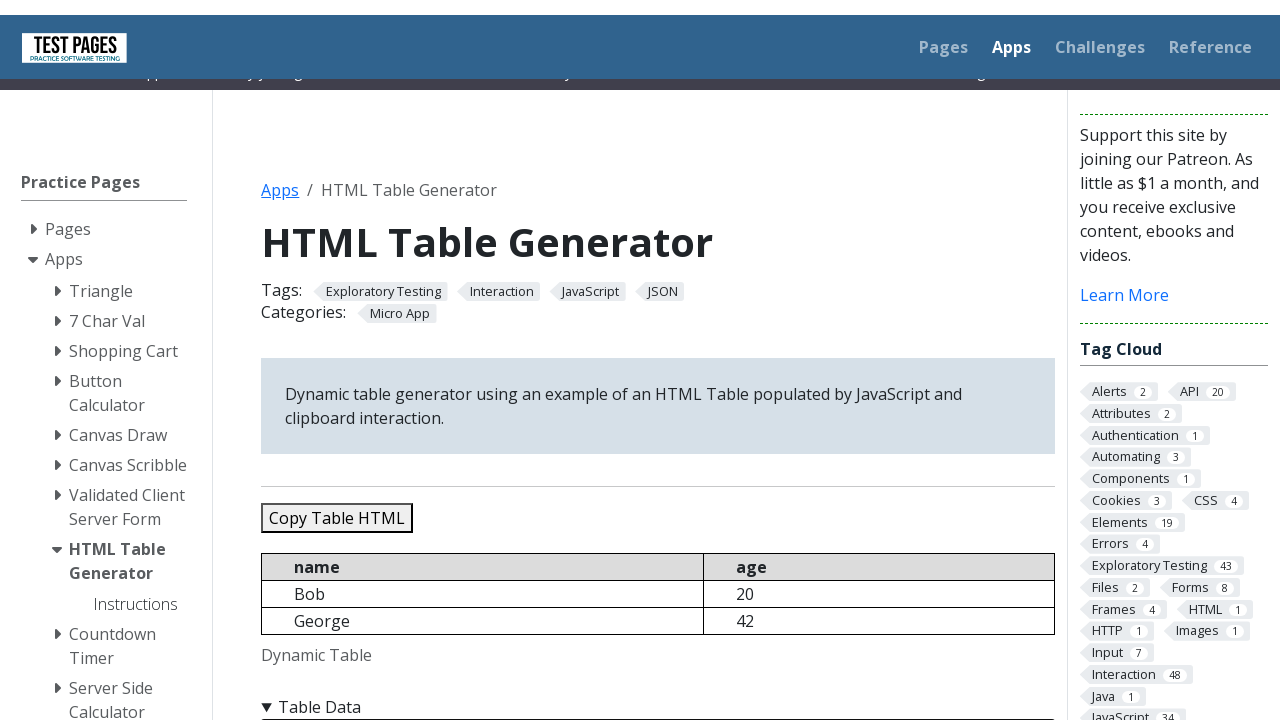

Clicked the 'Refresh table' button to populate the table at (359, 360) on internal:role=button[name="Refresh table"i]
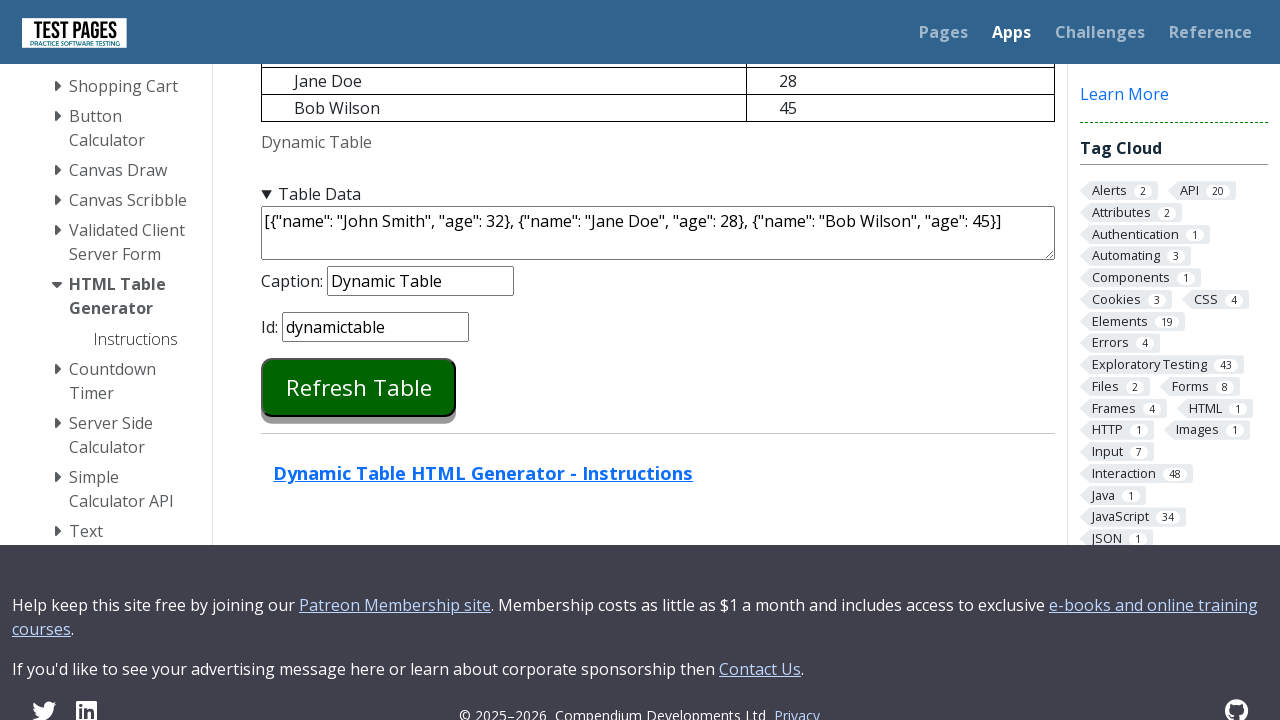

Table populated with data - 'name' column header is visible
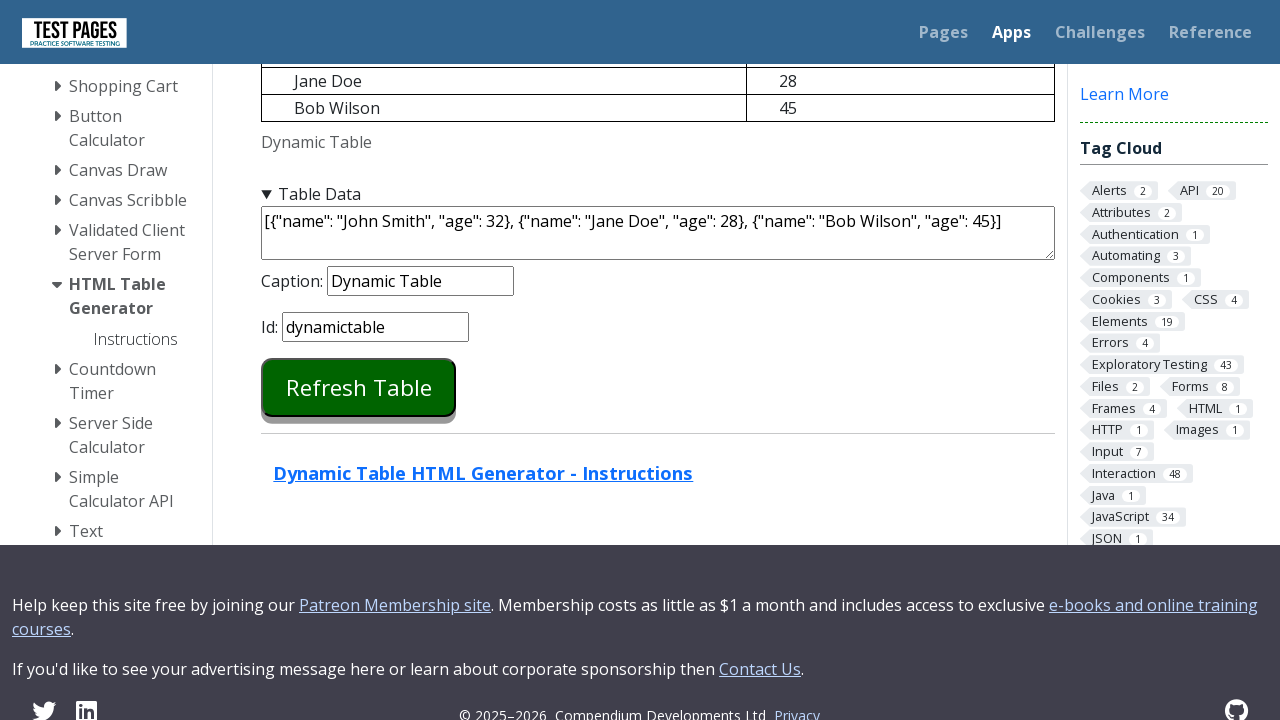

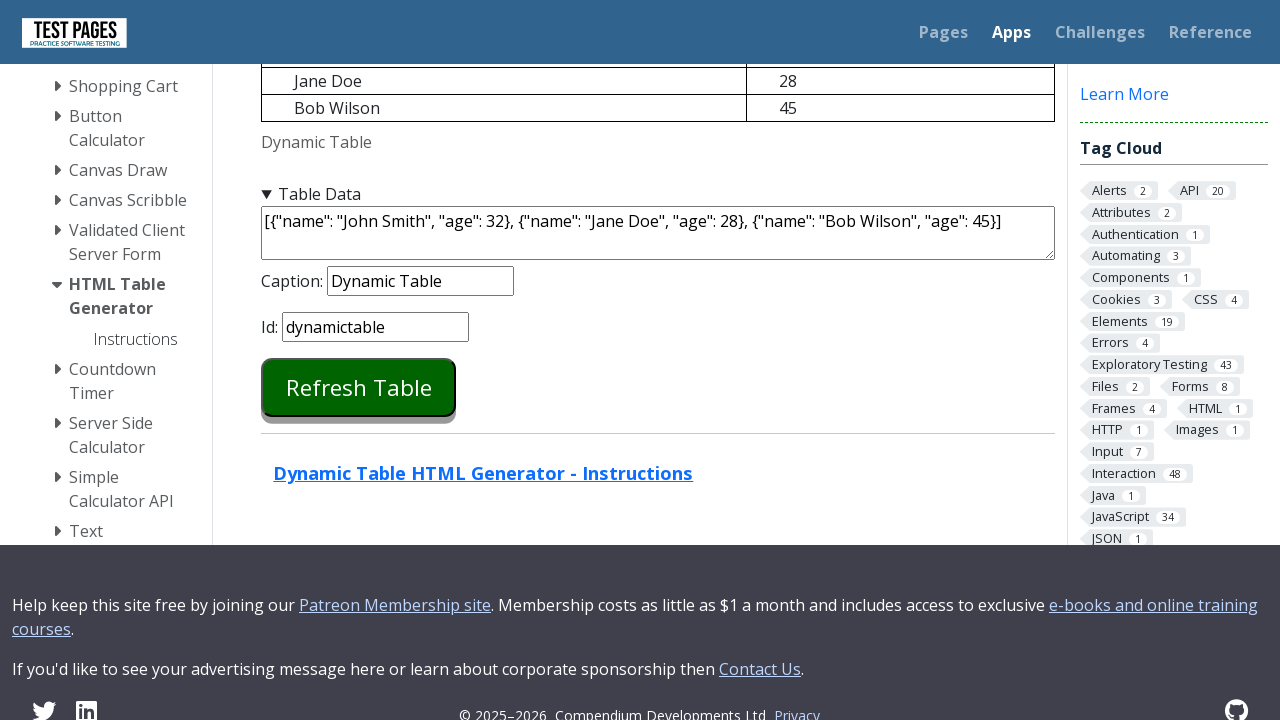